Tests dropdown select elements by selecting options from single and multi-select dropdowns

Starting URL: https://savkk.github.io/selenium-practice/

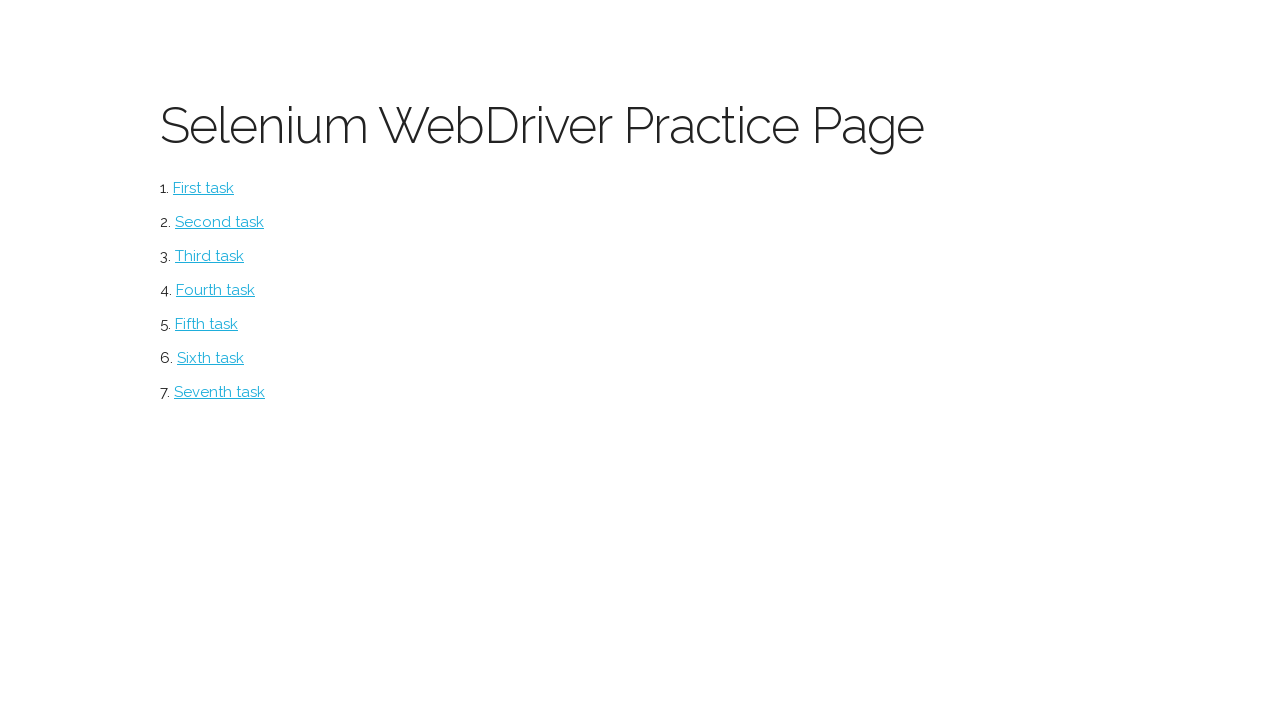

Clicked on select section at (210, 256) on #select
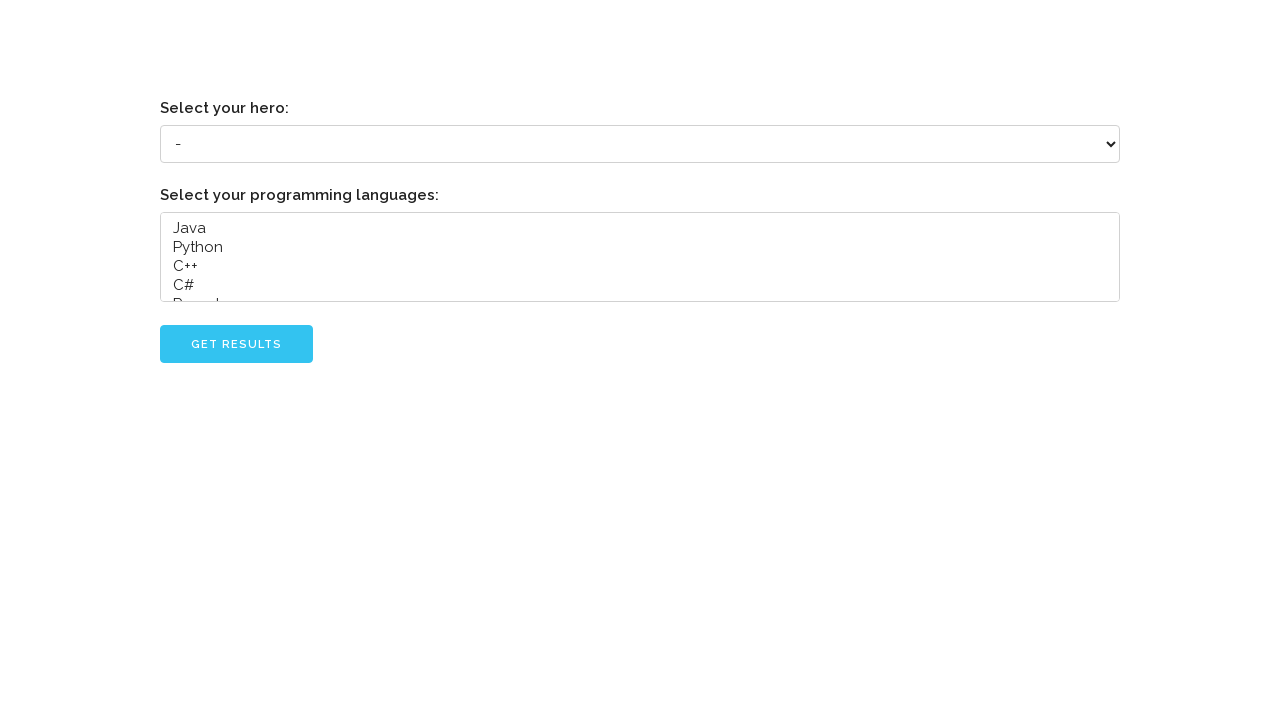

Selected 'Niklaus Wirth' from hero dropdown on select[name='hero']
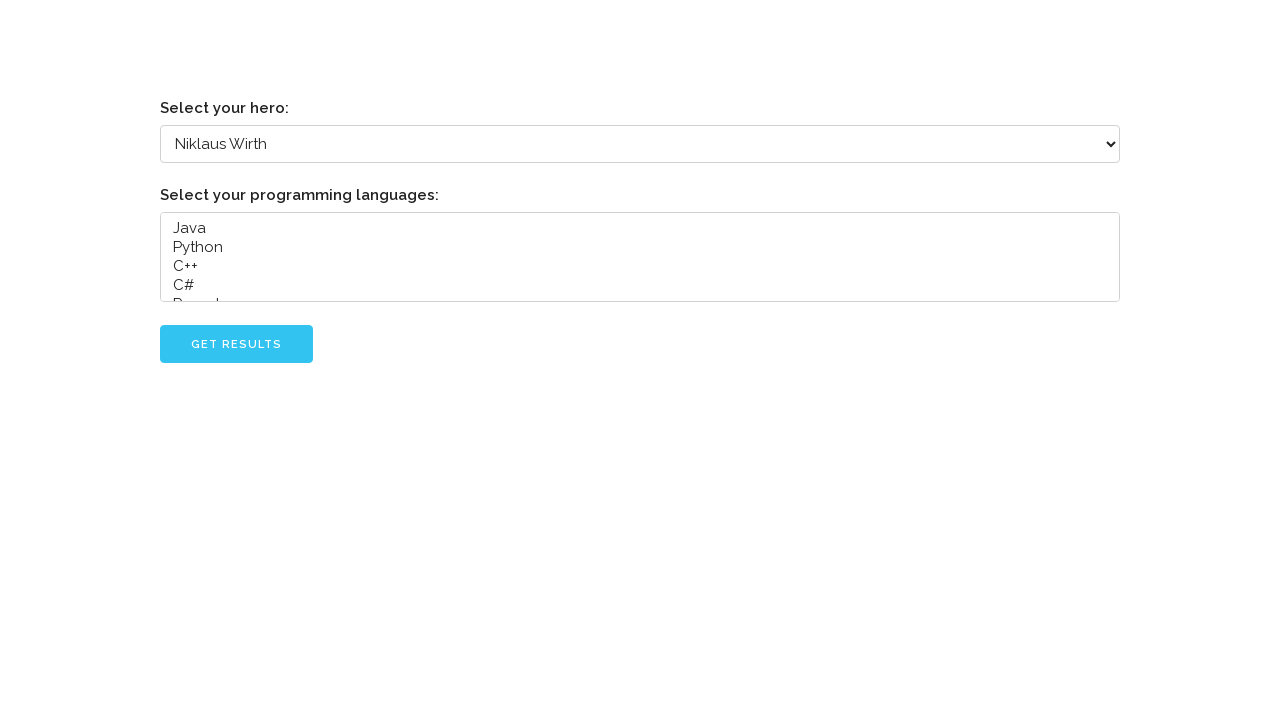

Selected 'Java' and 'Basic' from multi-select languages dropdown on select[name='languages']
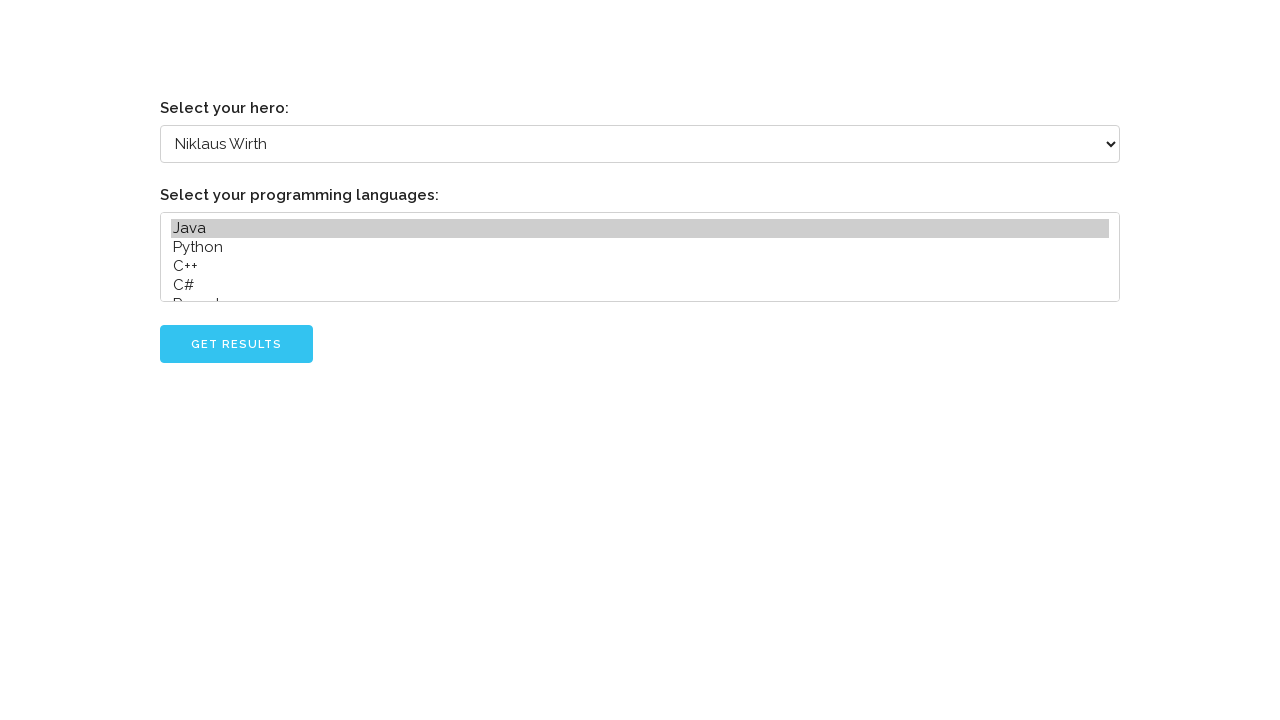

Clicked go button to submit dropdown selections at (236, 344) on #go
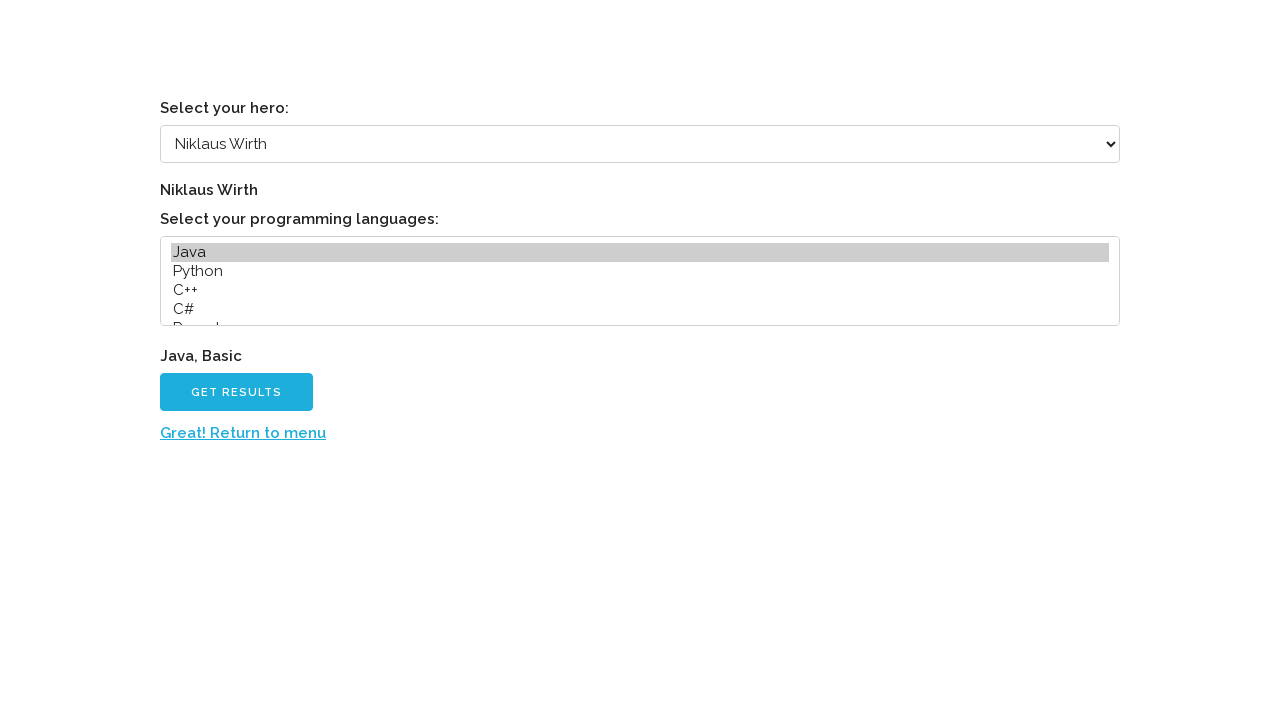

Clicked back link to return to menu at (243, 433) on xpath=//label[@id='back']/a
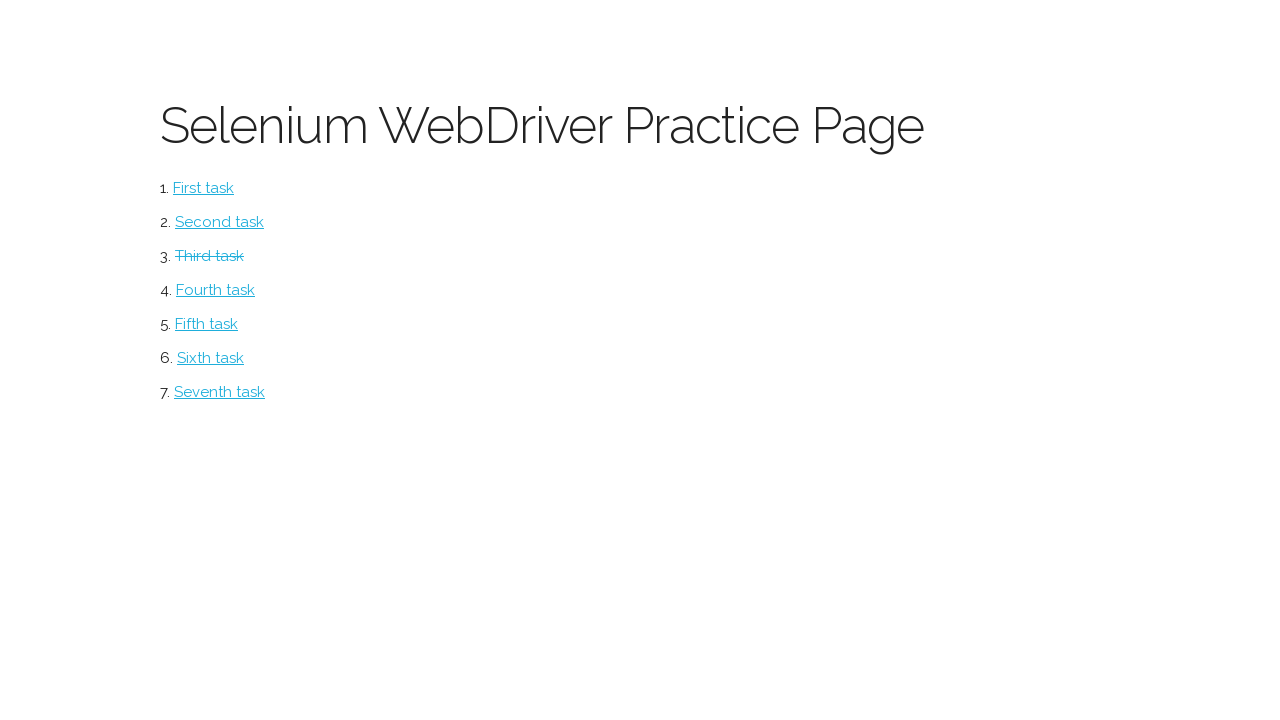

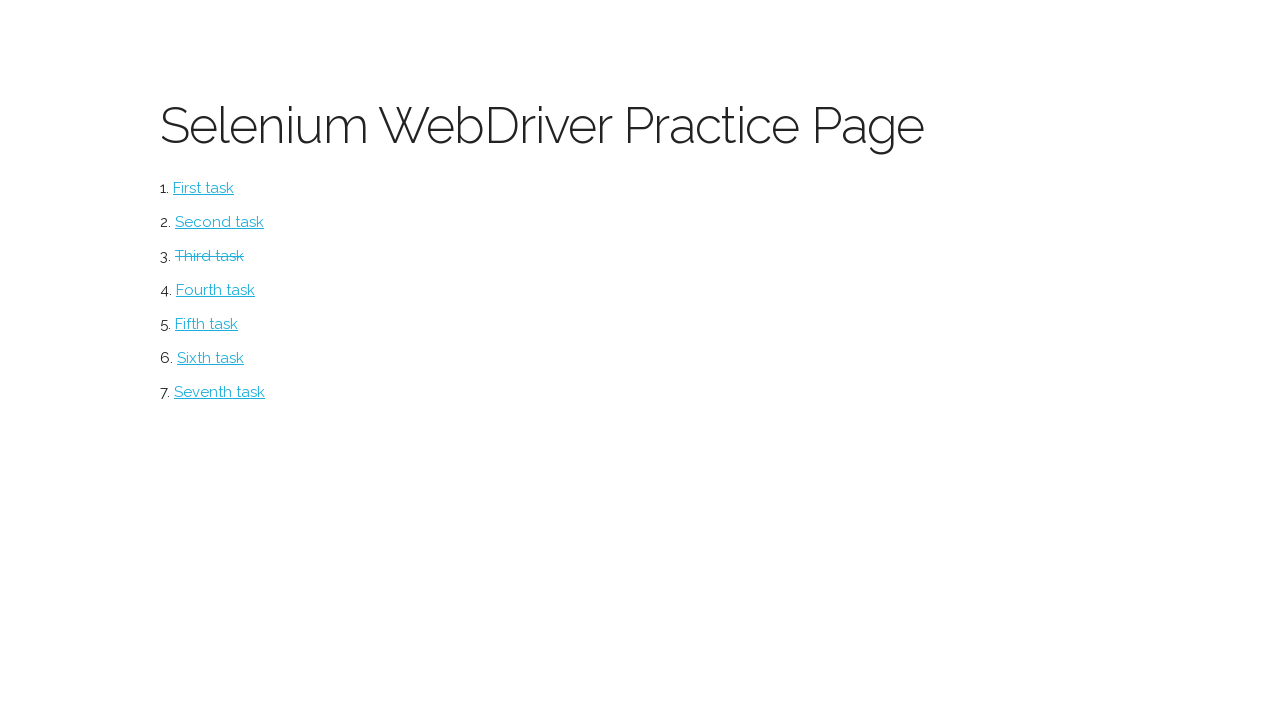